Tests JavaScript alert handling by clicking a button to get a password from an alert, then entering that password into a prompt alert, and verifying the success message.

Starting URL: https://savkk.github.io/selenium-practice/

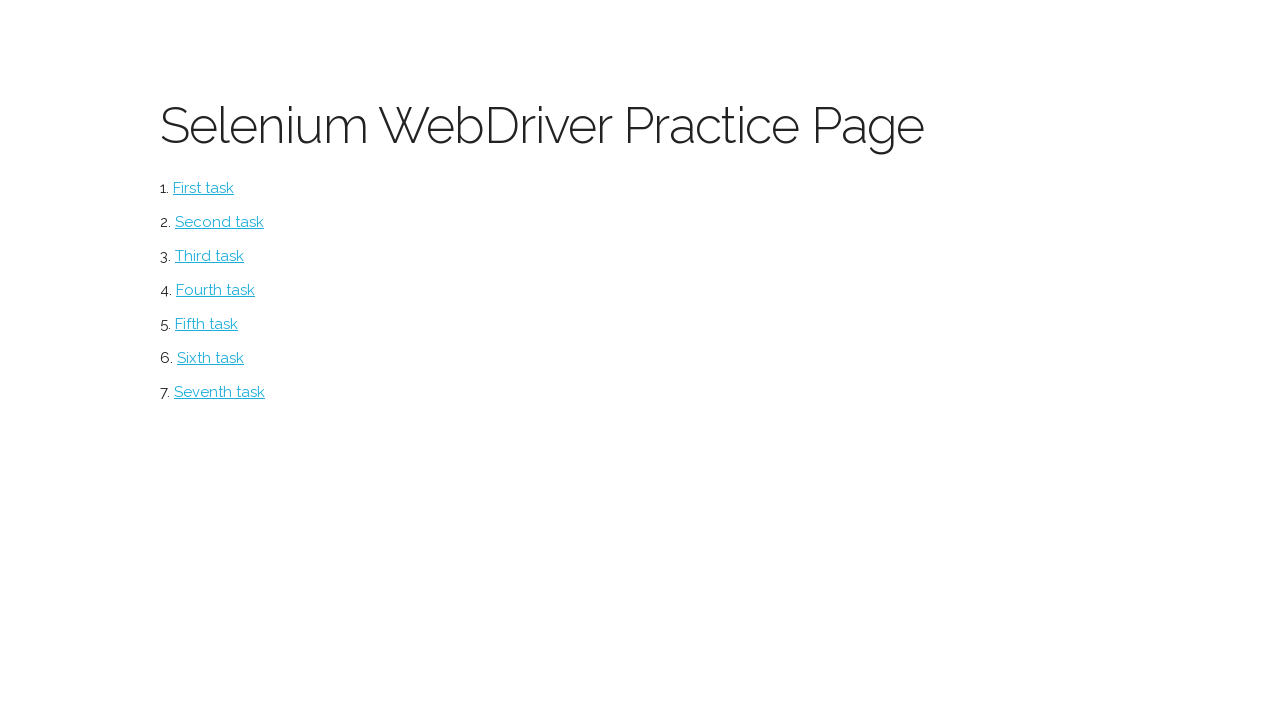

Clicked on alerts section at (210, 358) on #alerts
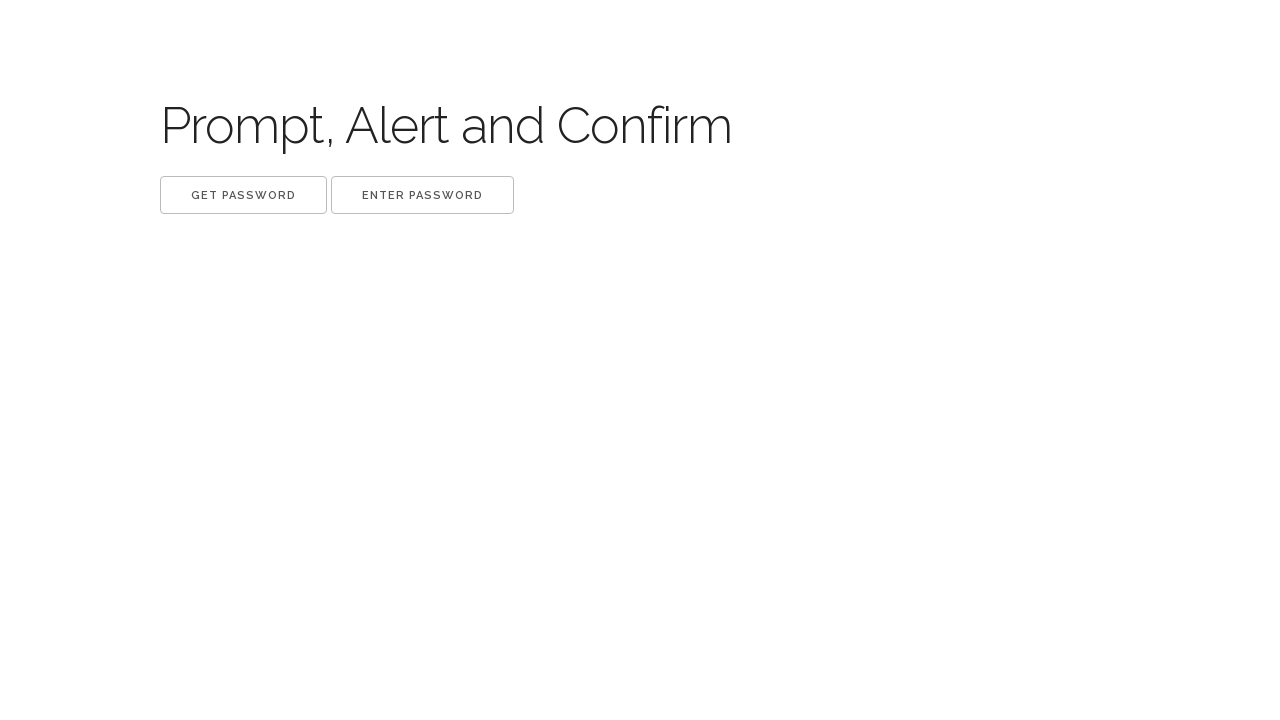

Clicked 'Get password' button at (244, 195) on xpath=//button[.='Get password']
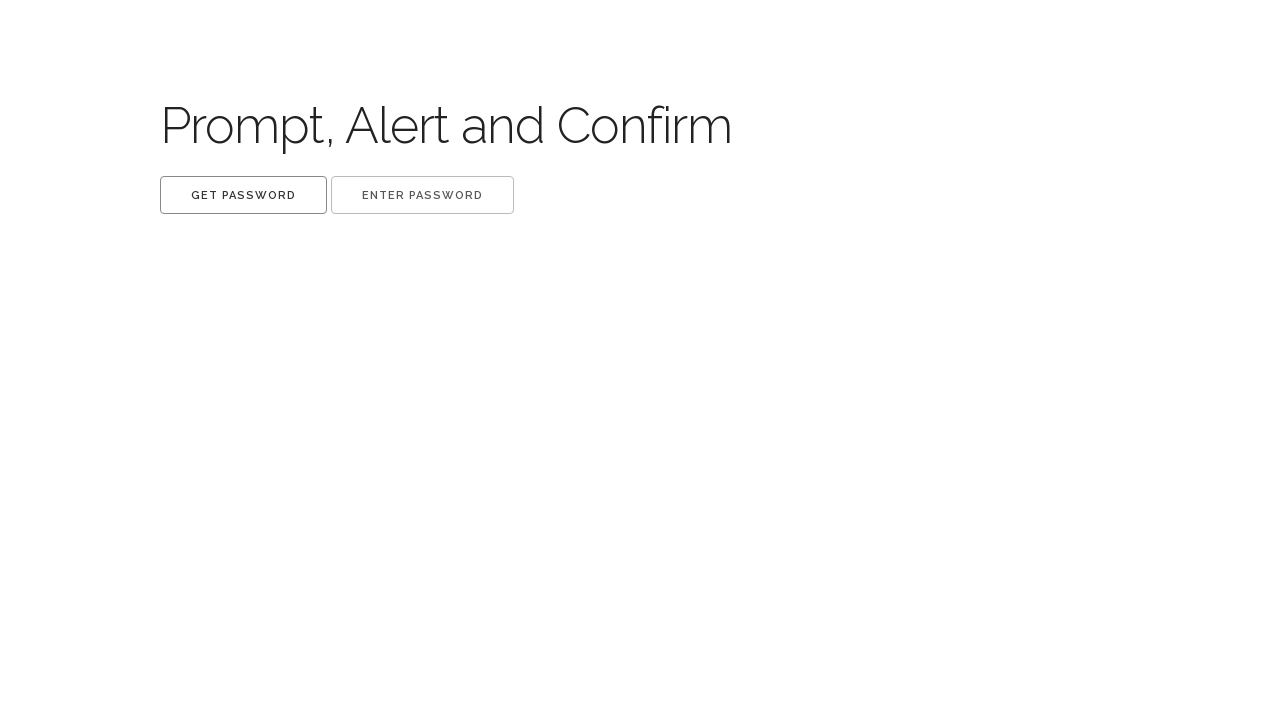

Evaluated alert text from page
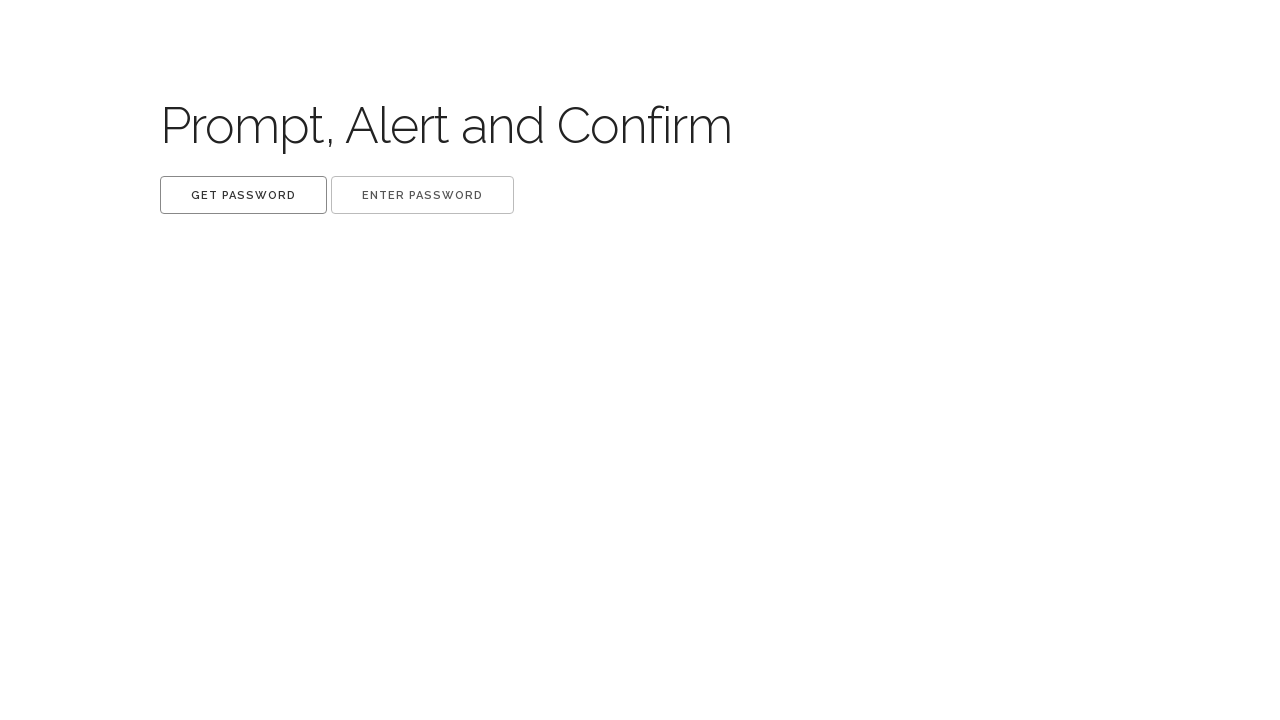

Clicked 'Get password' button and set up dialog handler at (244, 195) on xpath=//button[.='Get password']
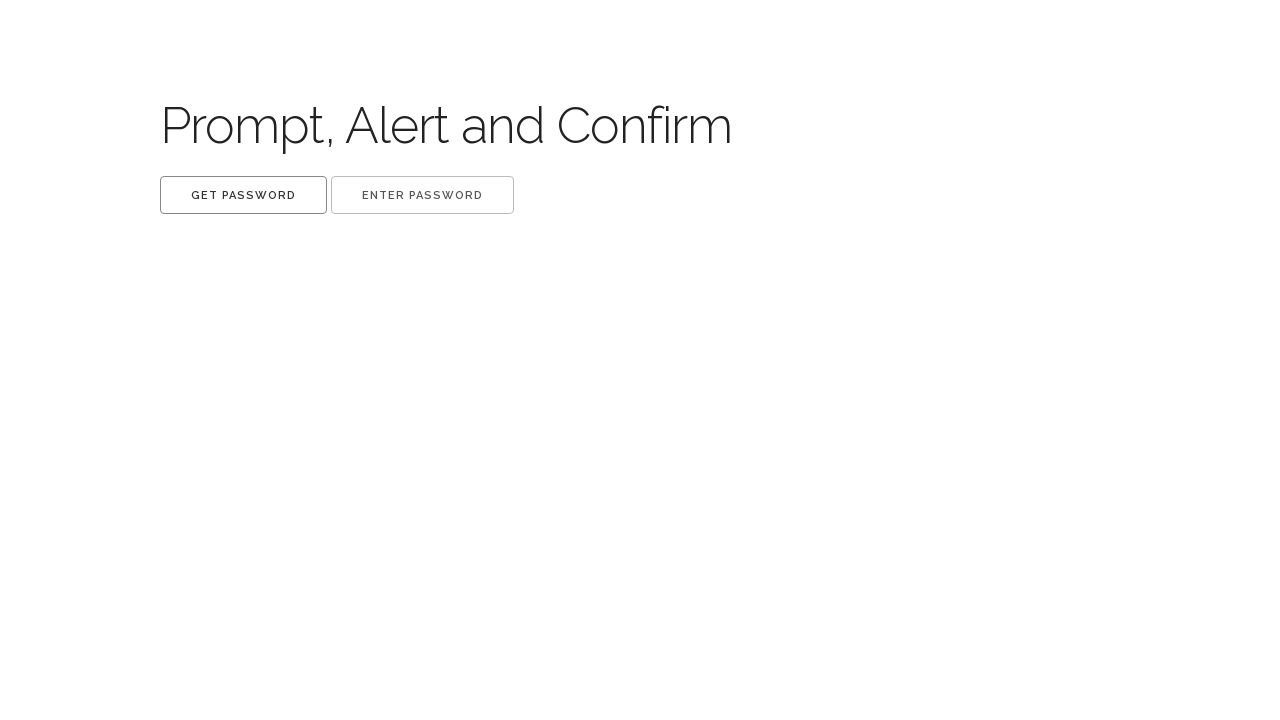

Waited for dialog to be handled
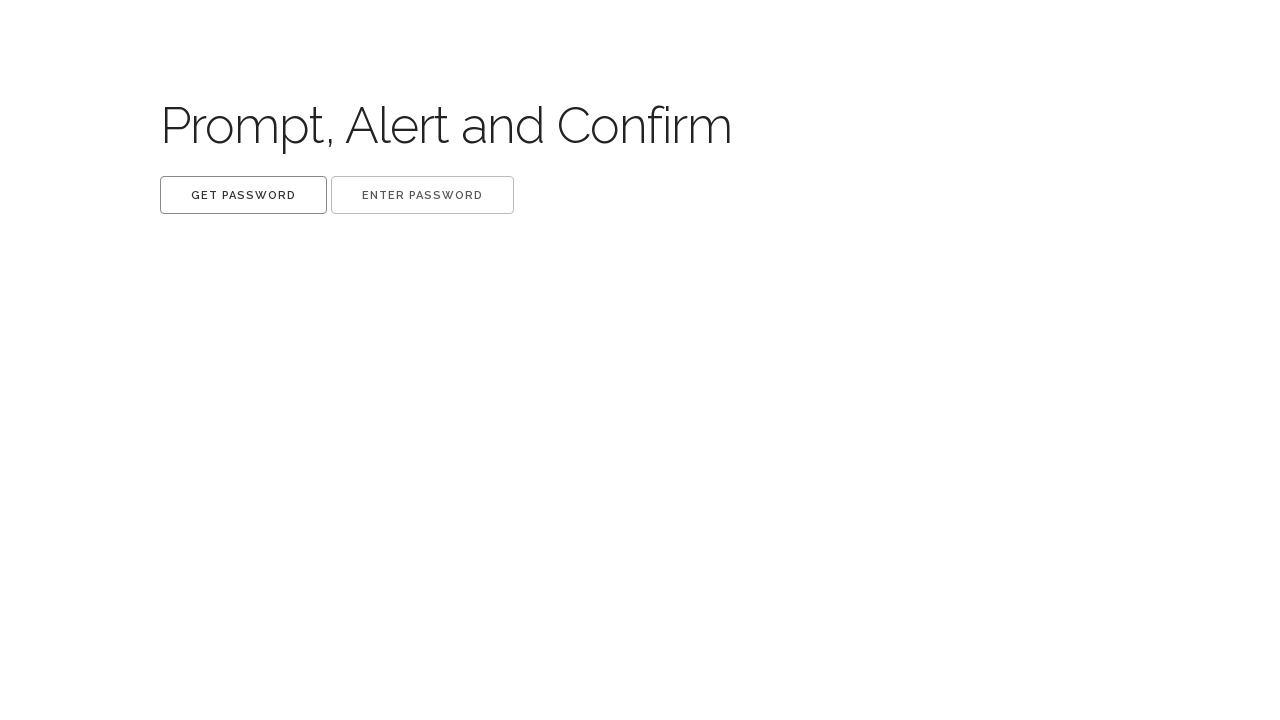

Removed 'Get password' dialog handler
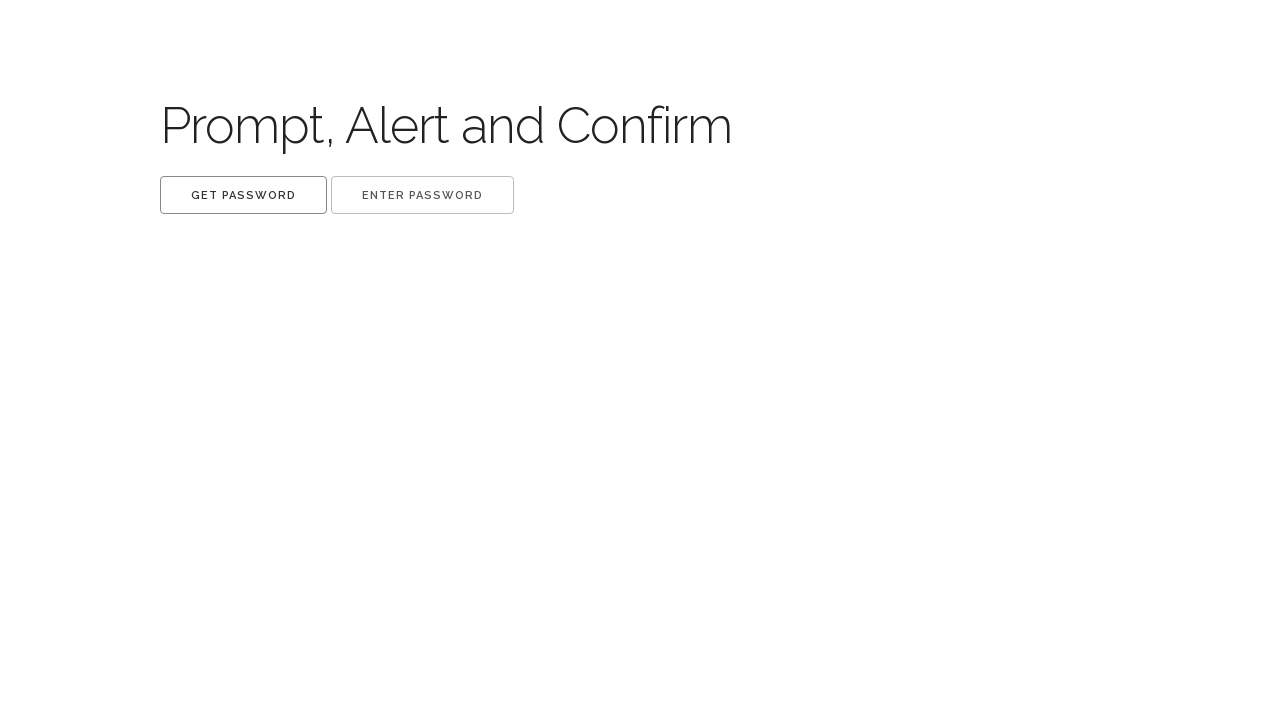

Clicked 'Enter password' button and set up dialog handler to enter password at (422, 195) on xpath=//button[.='Enter password']
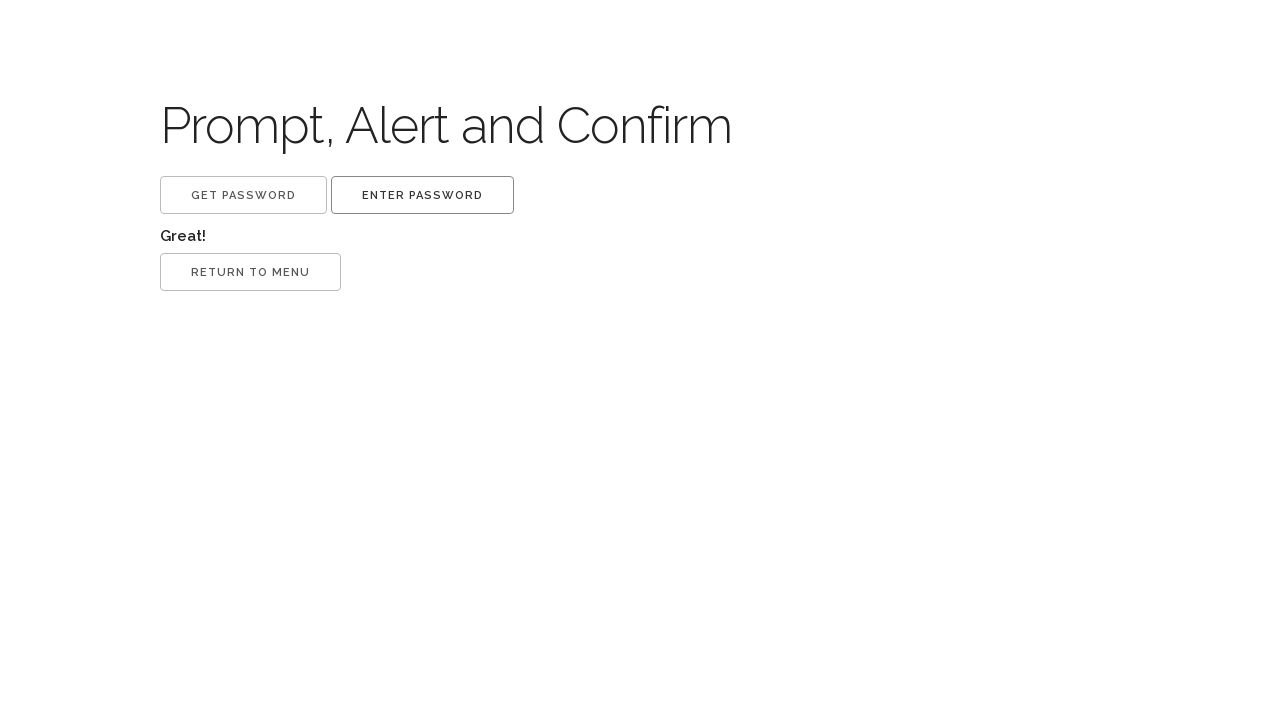

Waited for password entry dialog to be handled
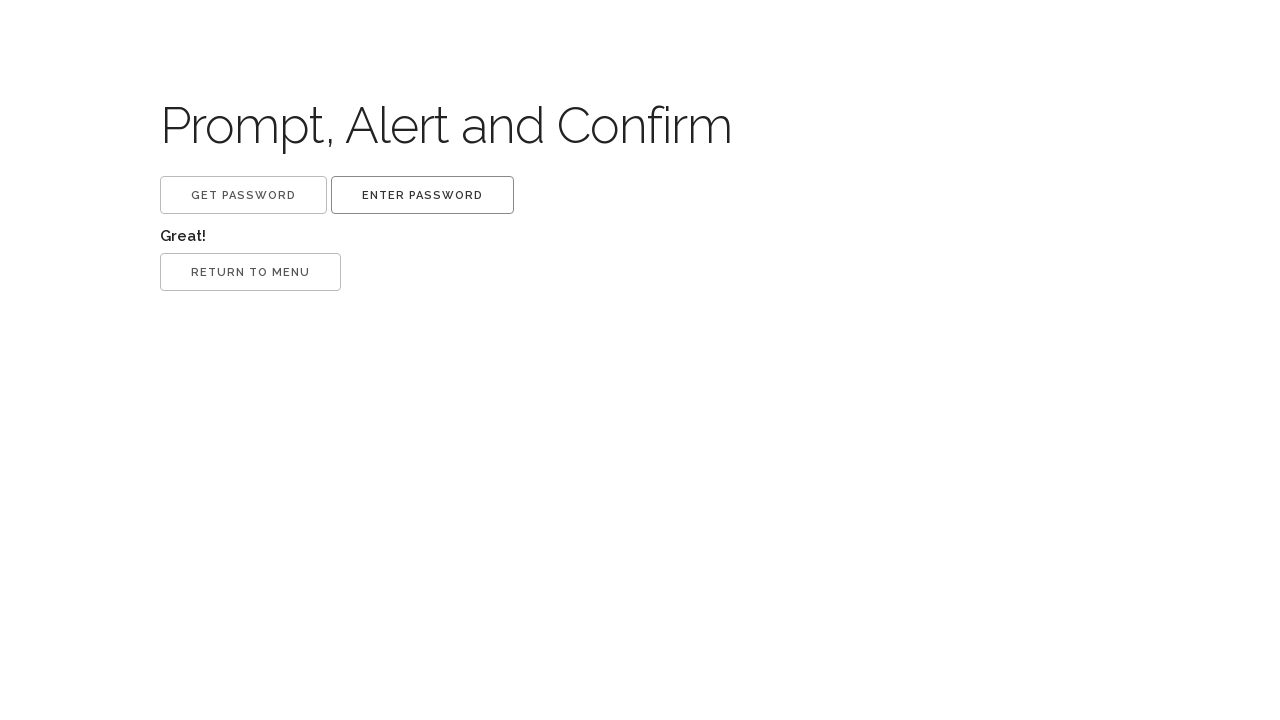

Removed 'Enter password' dialog handler
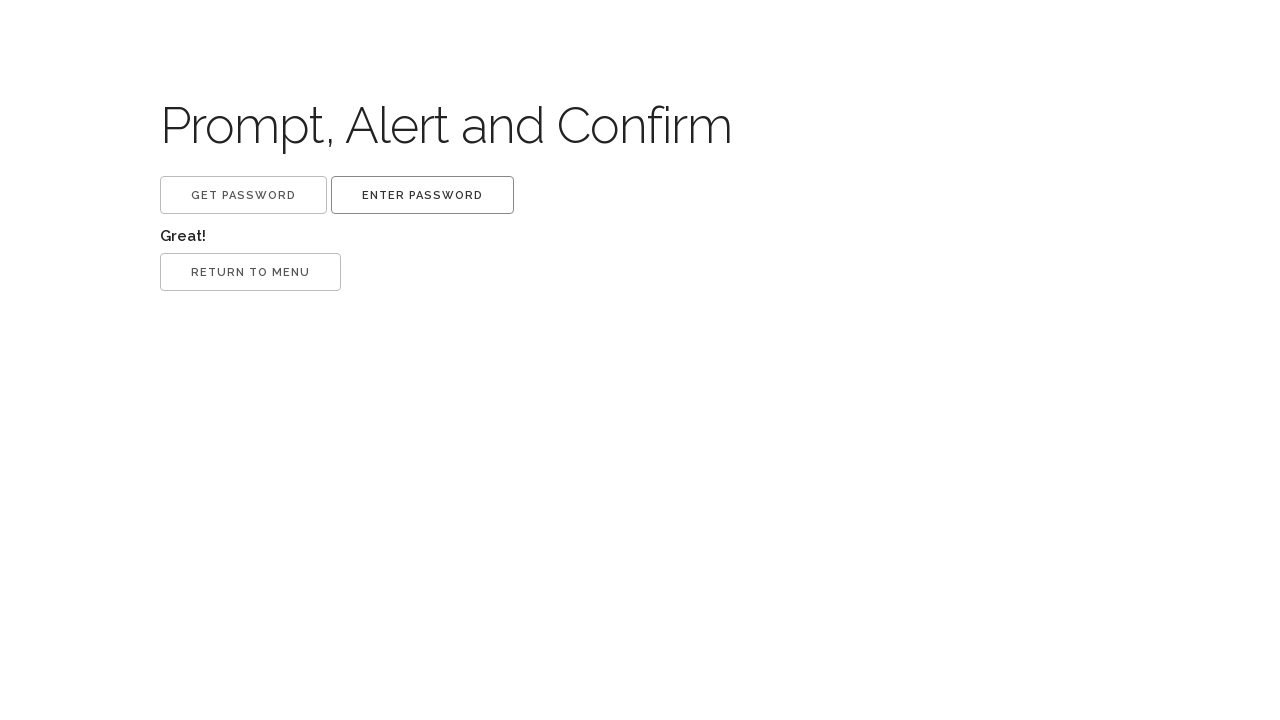

Verified success message appeared
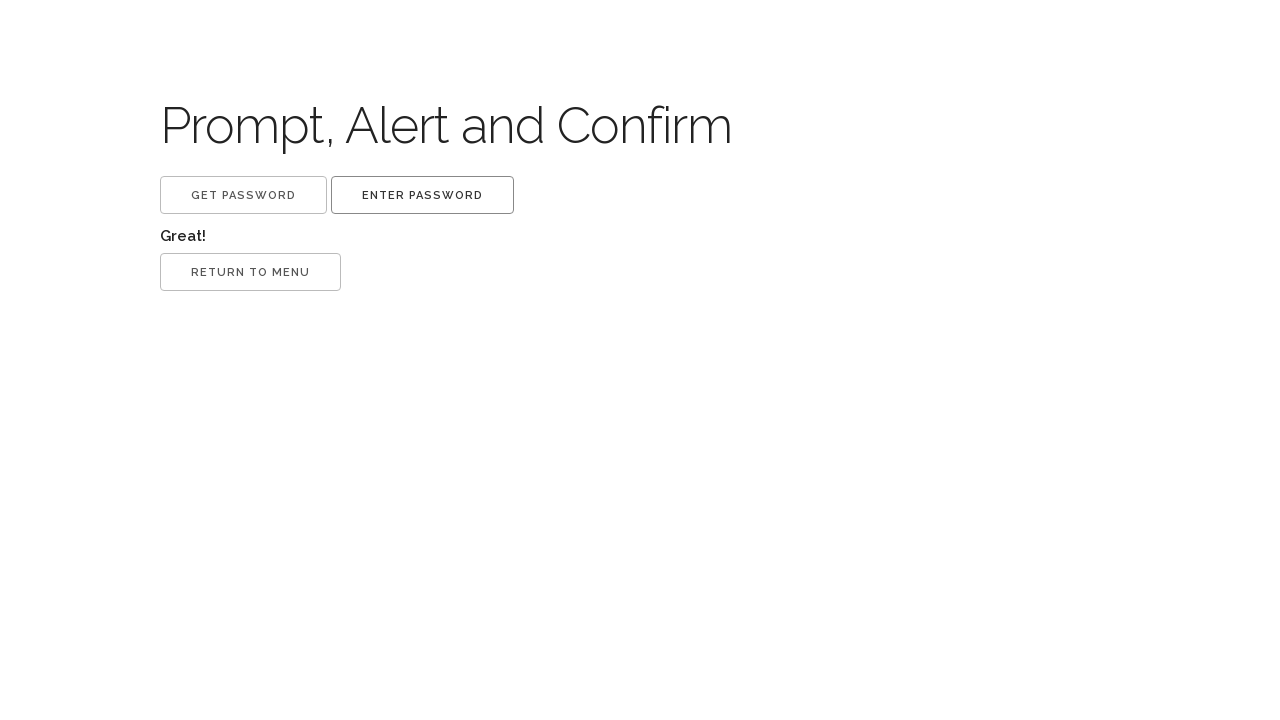

Clicked return button and accepted confirmation dialog at (250, 272) on button.return
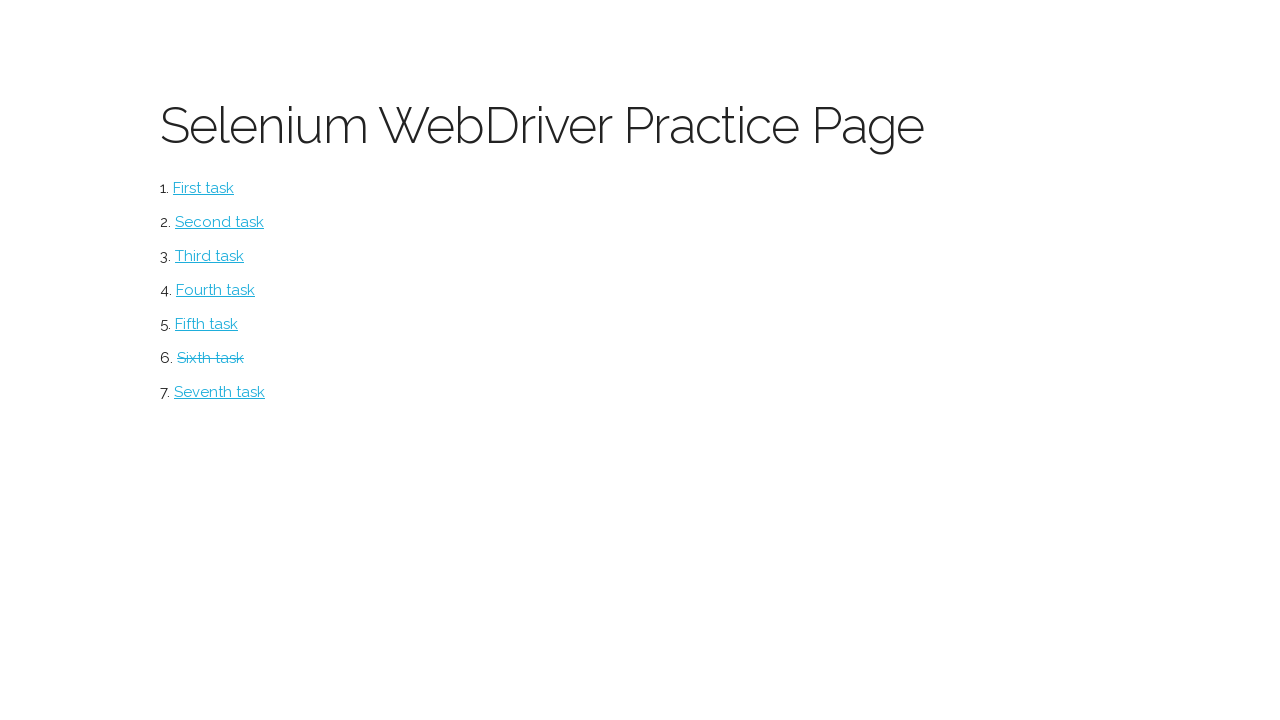

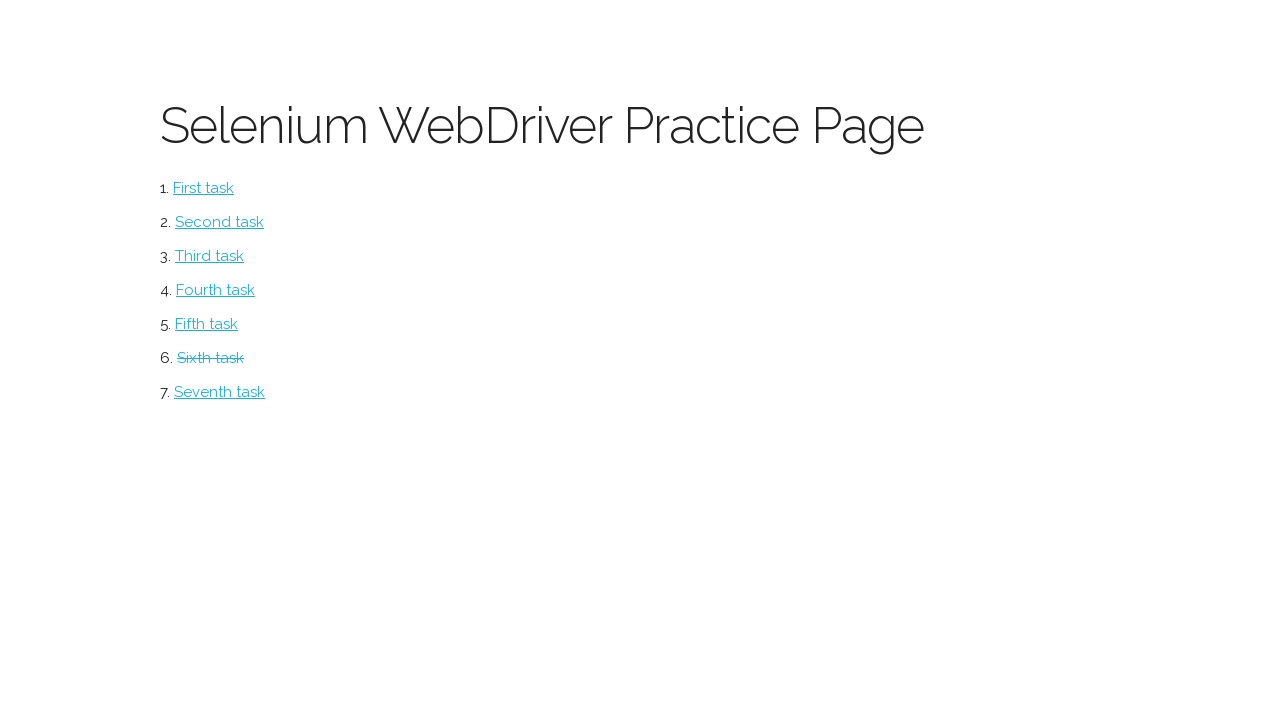